Tests navigation to Browse Languages, clicks on letter M, and verifies that the last language in the table is MySQL.

Starting URL: http://99-bottles-of-beer.net/lyrics.html

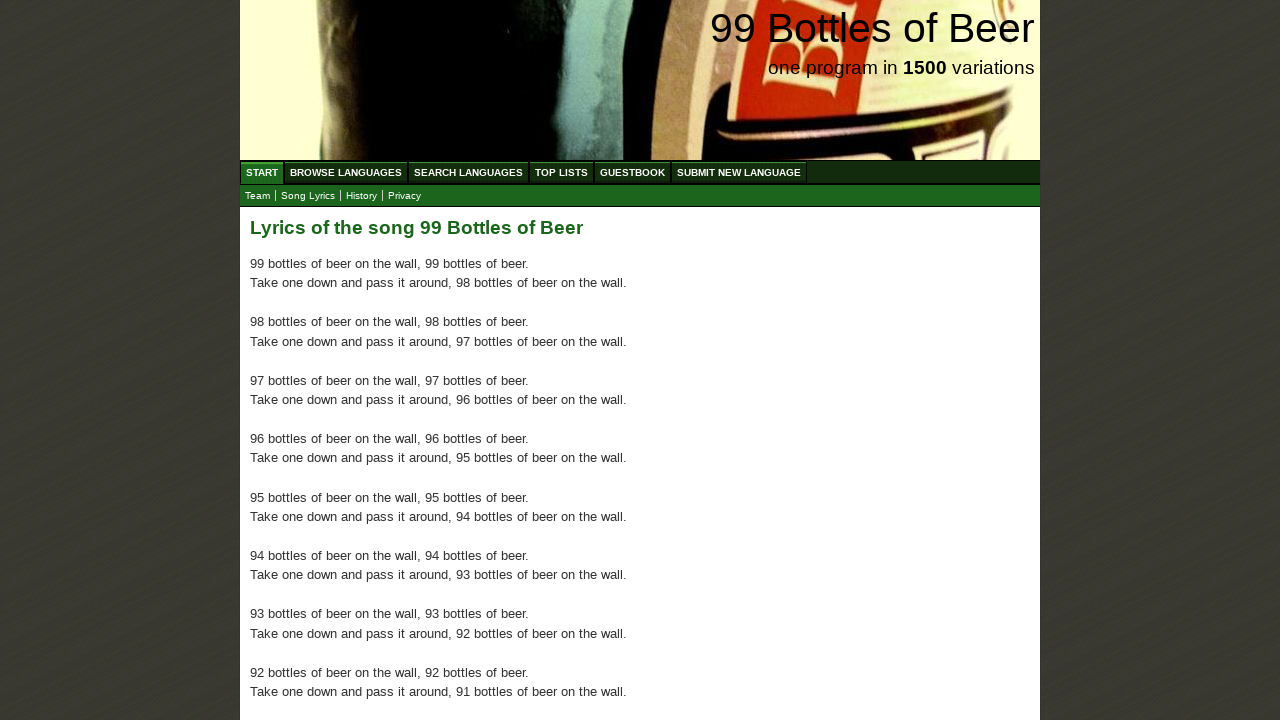

Clicked on Browse Languages menu item at (346, 172) on xpath=//ul[@id='menu']/li/a[@href='/abc.html']
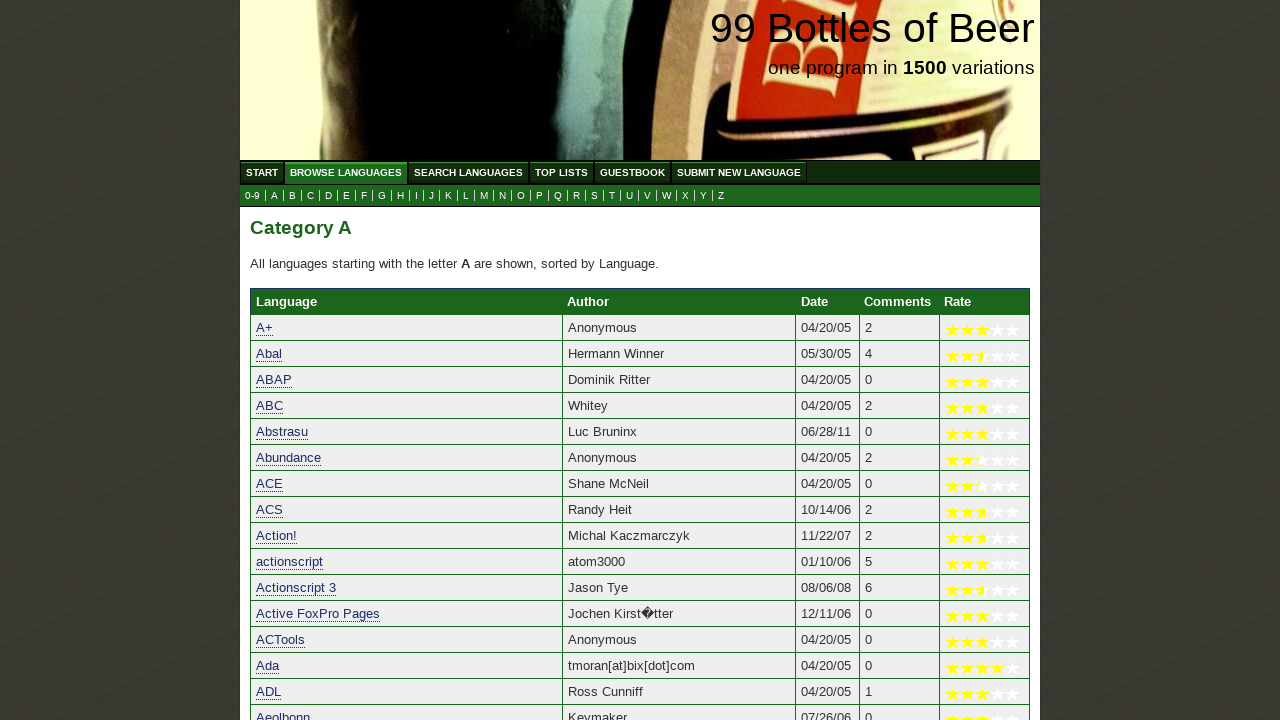

Clicked on letter M link at (484, 196) on xpath=//a[@href='m.html']
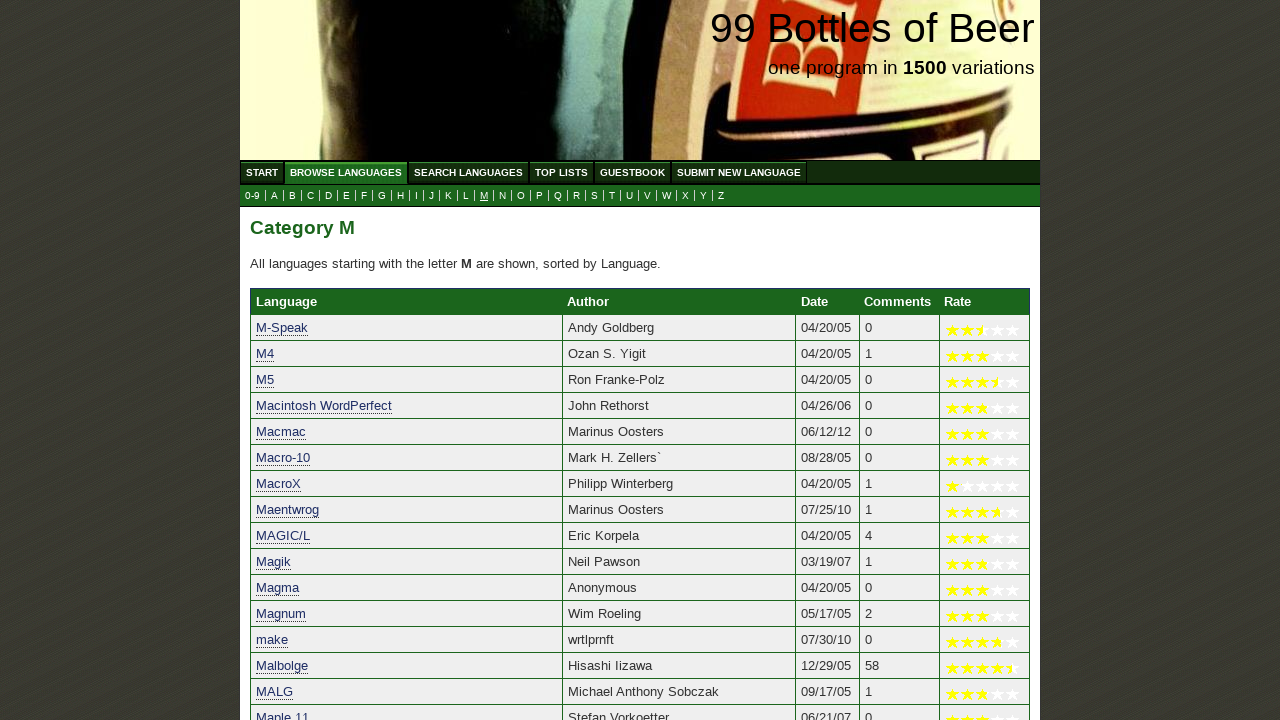

Retrieved the last language from the table
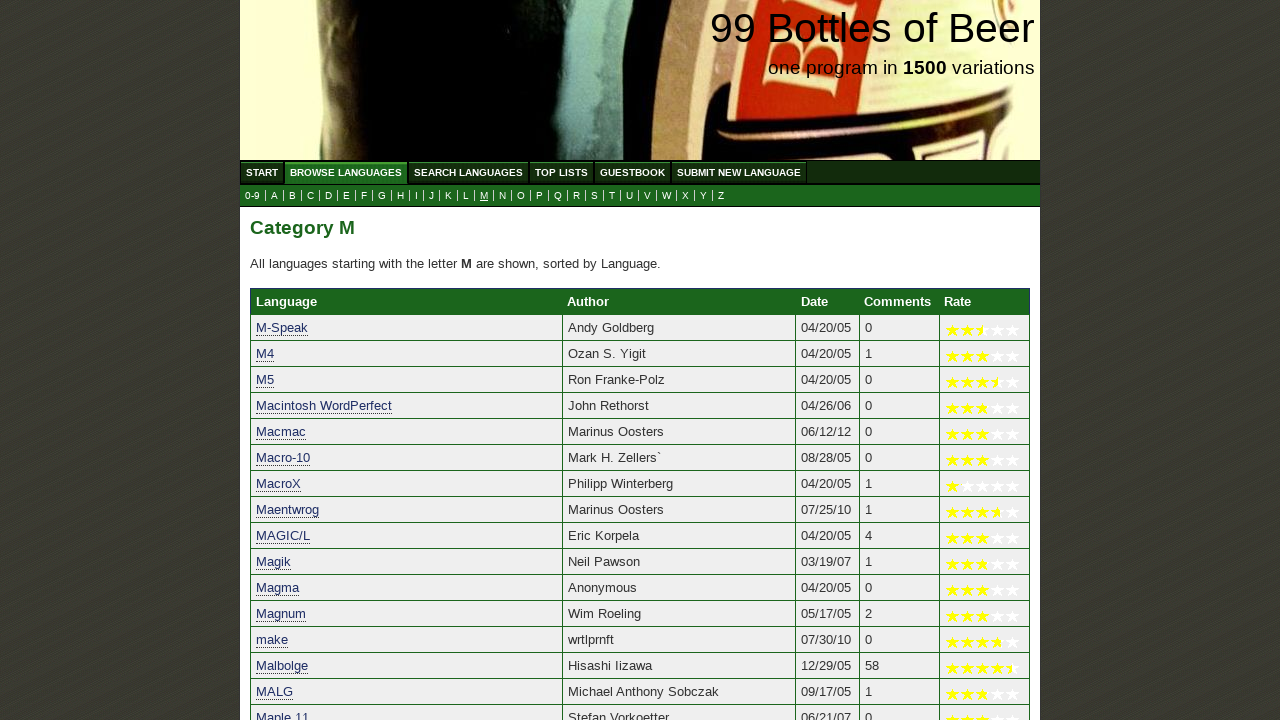

Verified that the last language in the table is MySQL
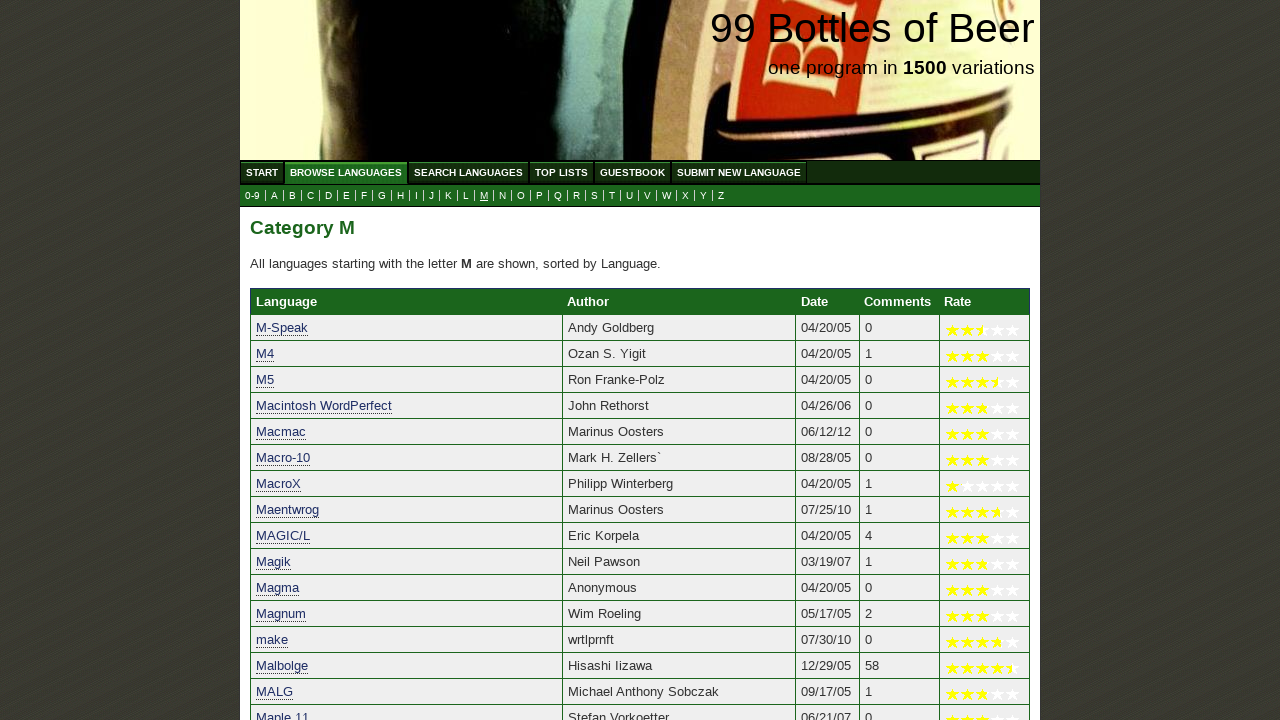

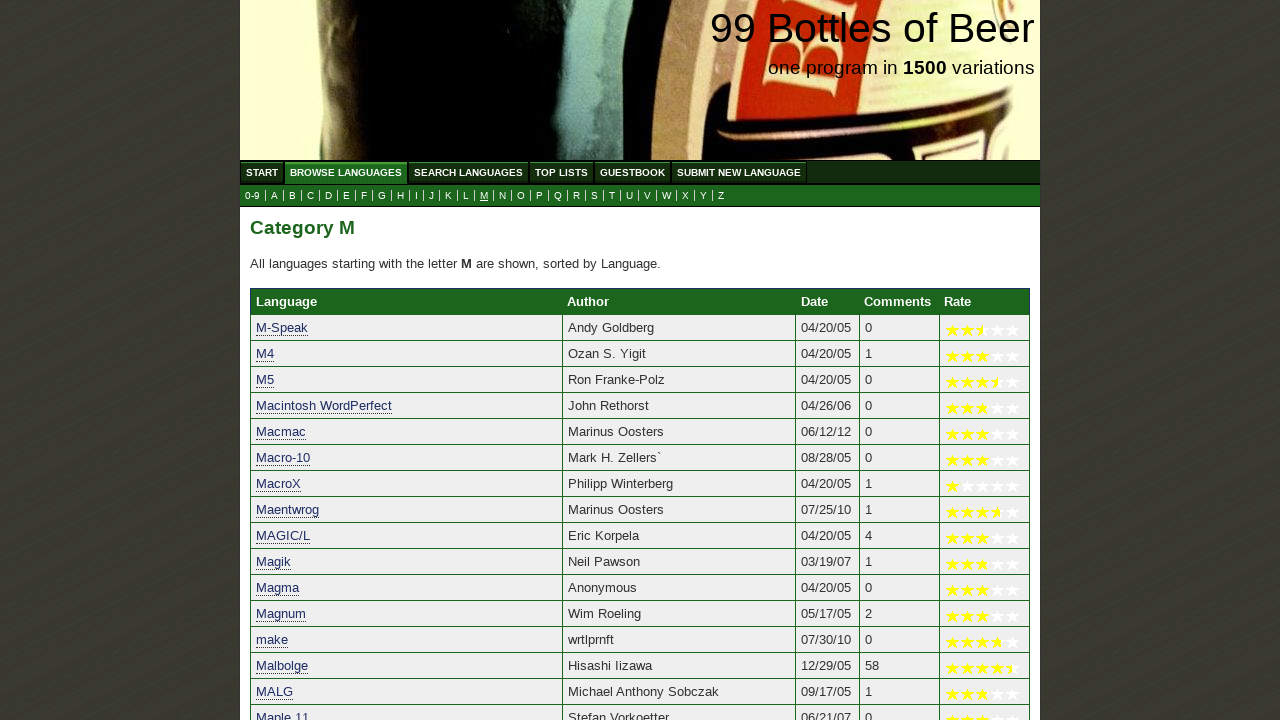